Tests that entering a valid number (54) between 50 and 100 with a non-perfect square root triggers an alert showing the correct square root calculation with decimal

Starting URL: https://kristinek.github.io/site/tasks/task1

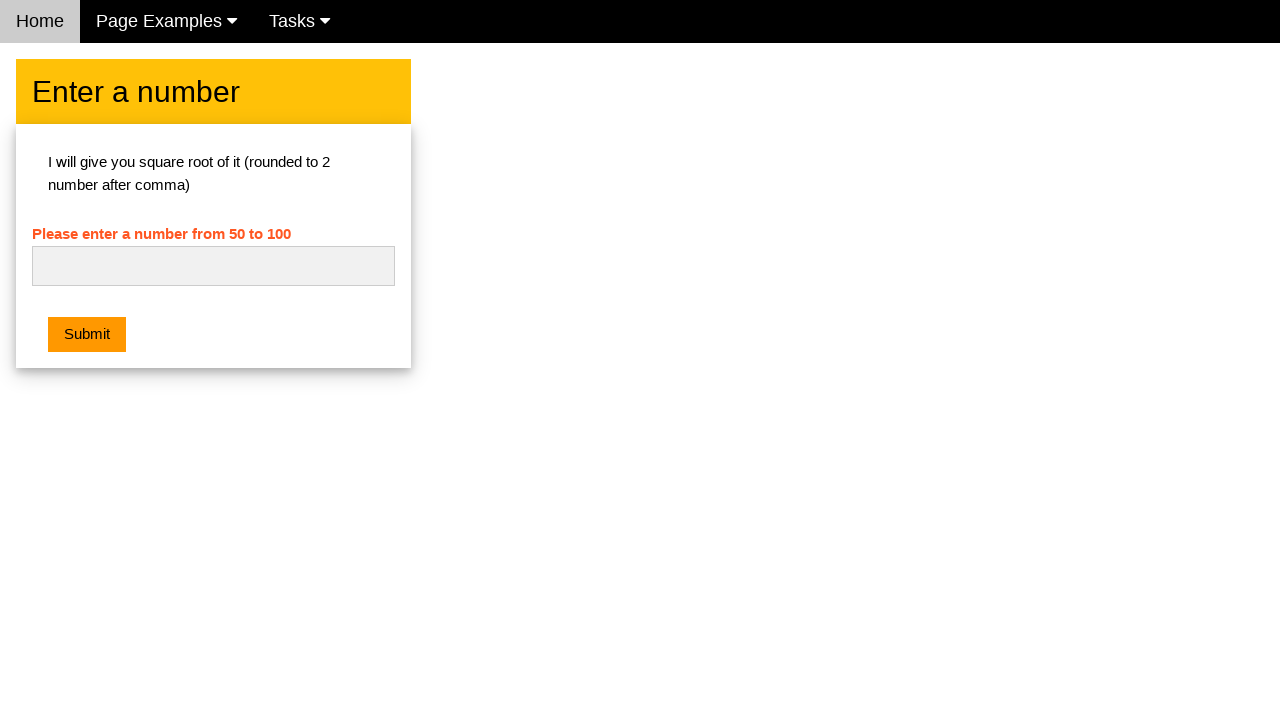

Entered 54 into the number input field on #numb
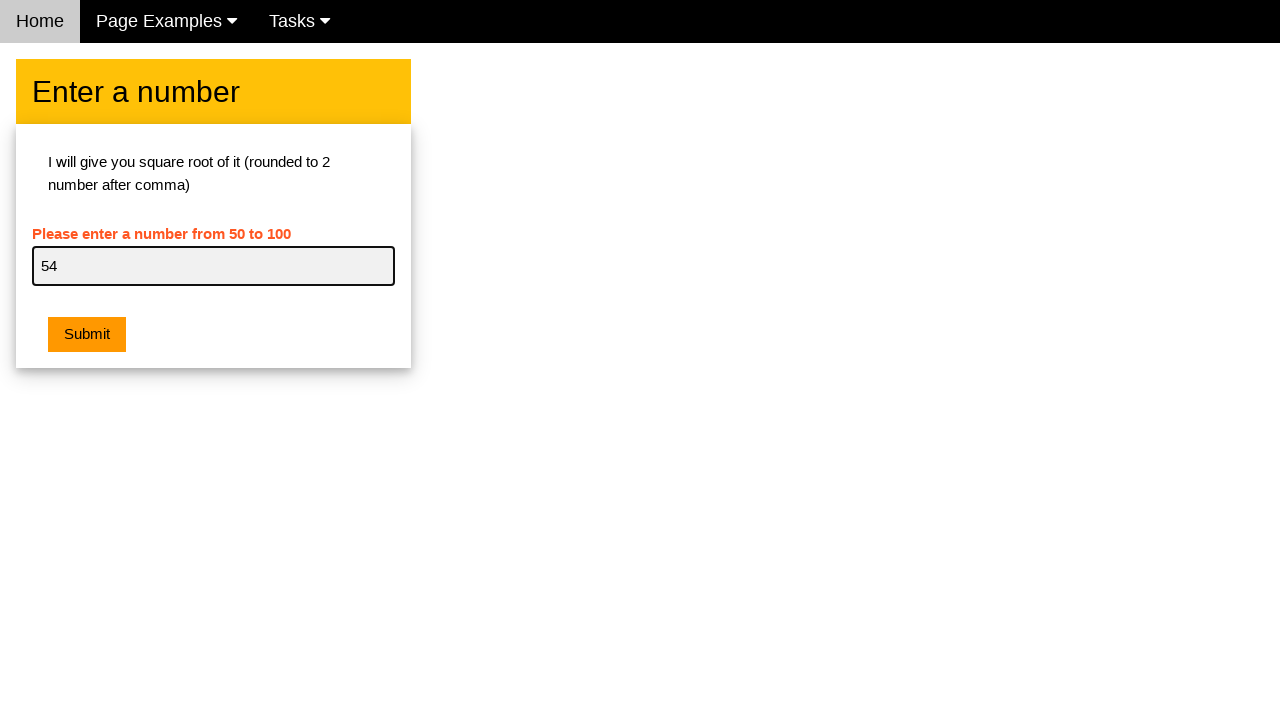

Clicked the submit button at (87, 335) on .w3-orange
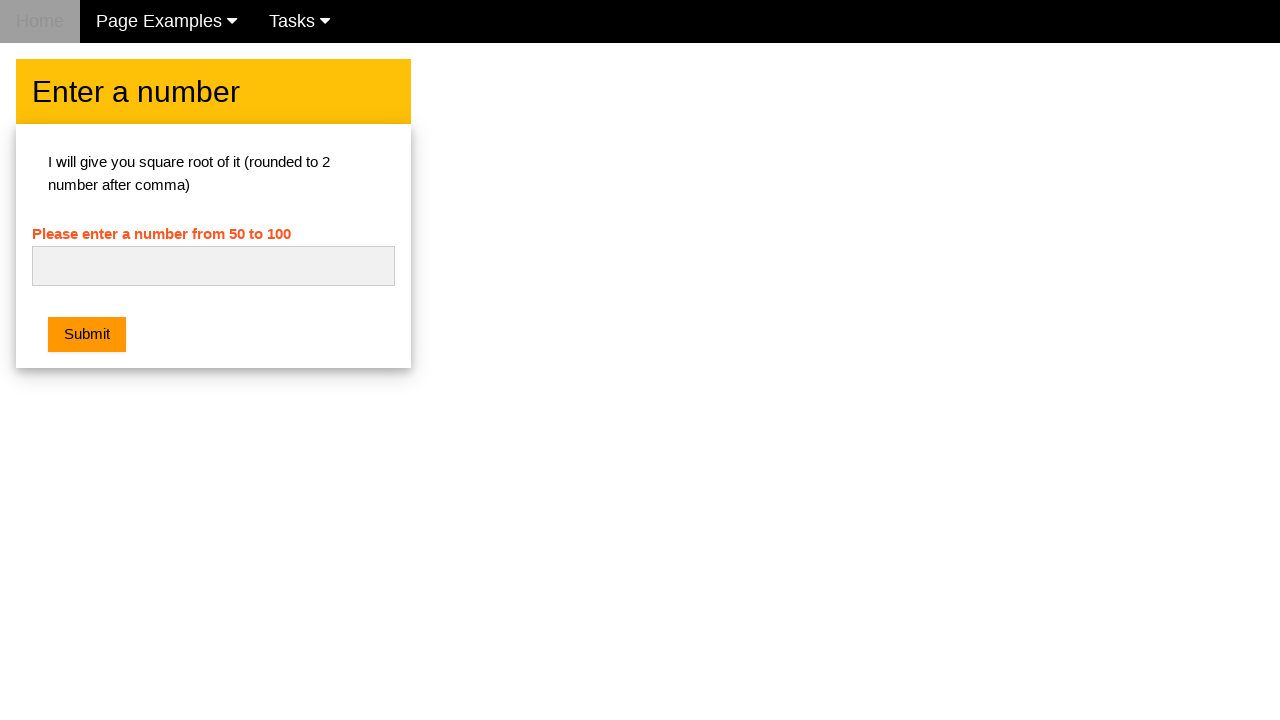

Set up dialog handler to accept alert
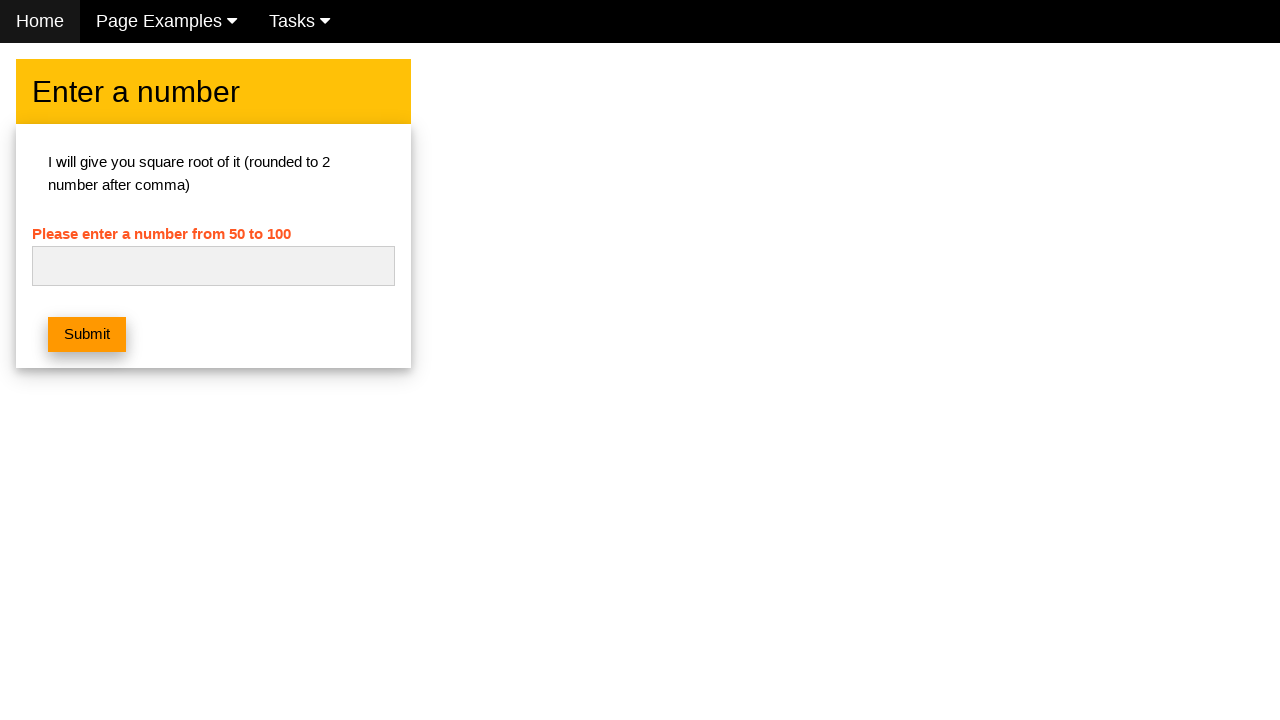

Waited 500ms for alert dialog to appear with square root calculation
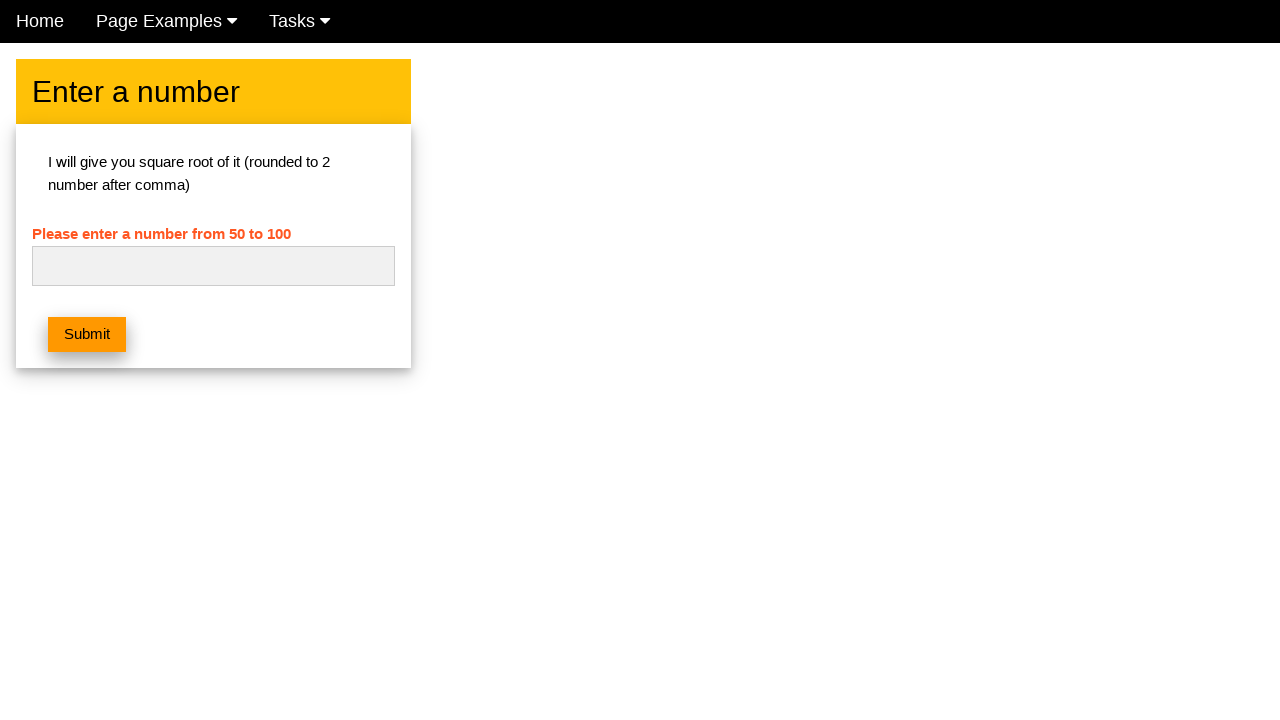

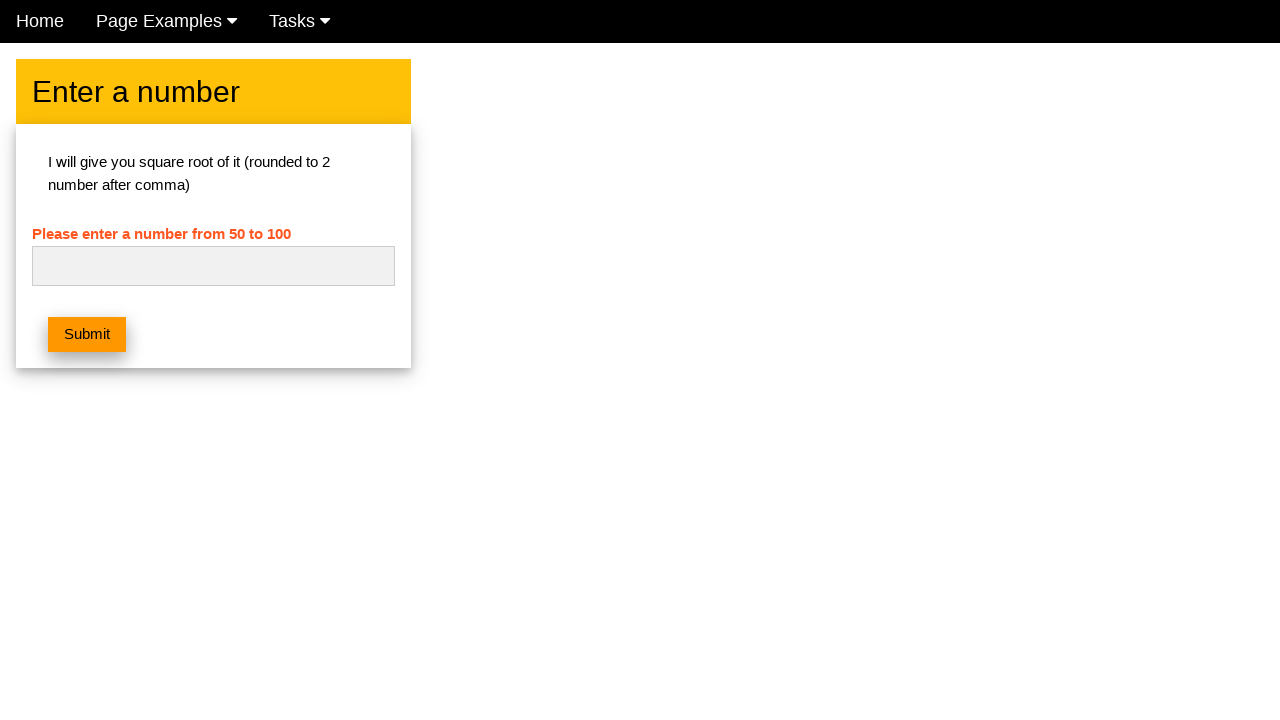